Tests the Text Box form on DemoQA by navigating to Elements > Text Box, filling in all form fields (Full Name, Email, Current Address, Permanent Address), submitting the form, and verifying the output values are displayed correctly.

Starting URL: https://demoqa.com

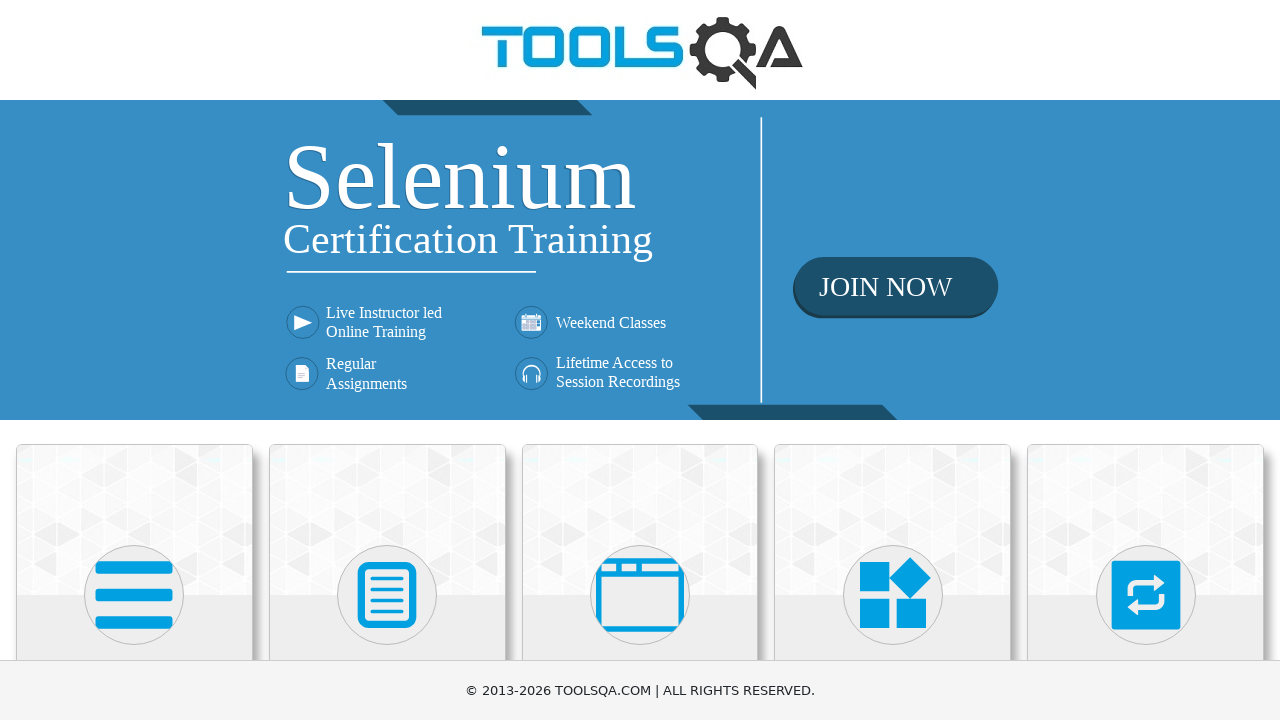

Clicked on Elements menu to access form options at (134, 360) on text=Elements
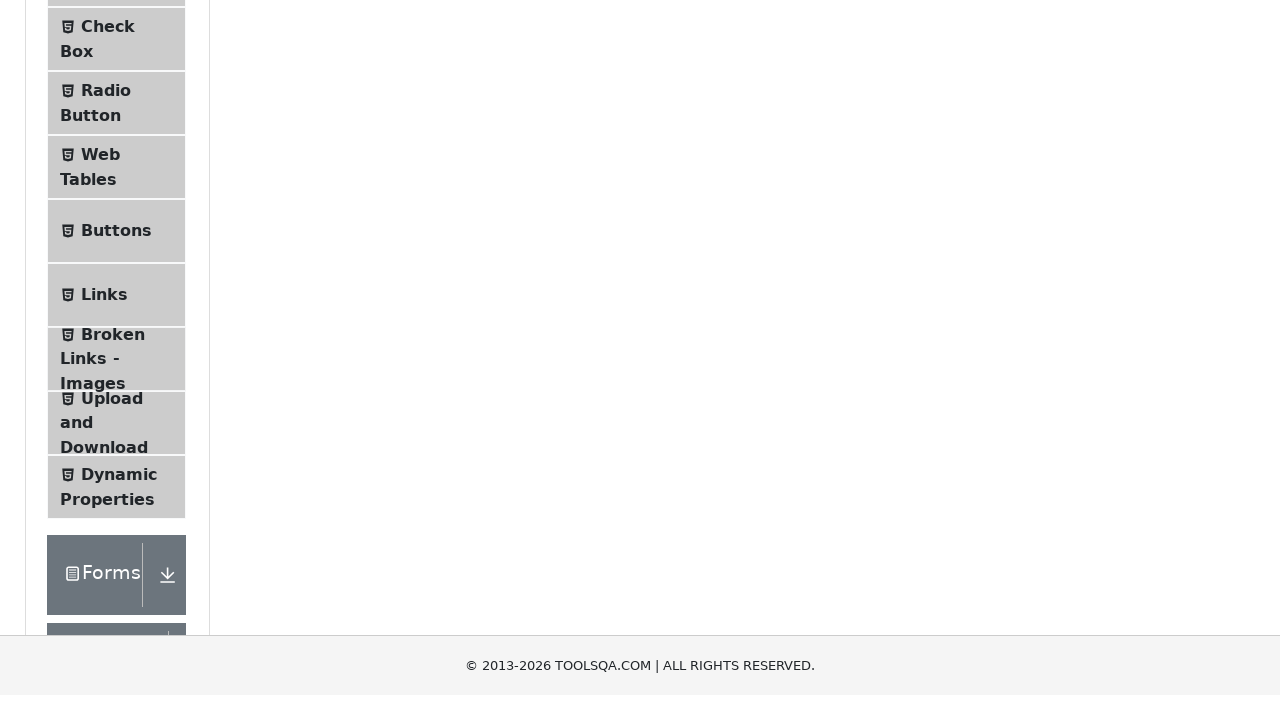

Waited for element group menu to expand
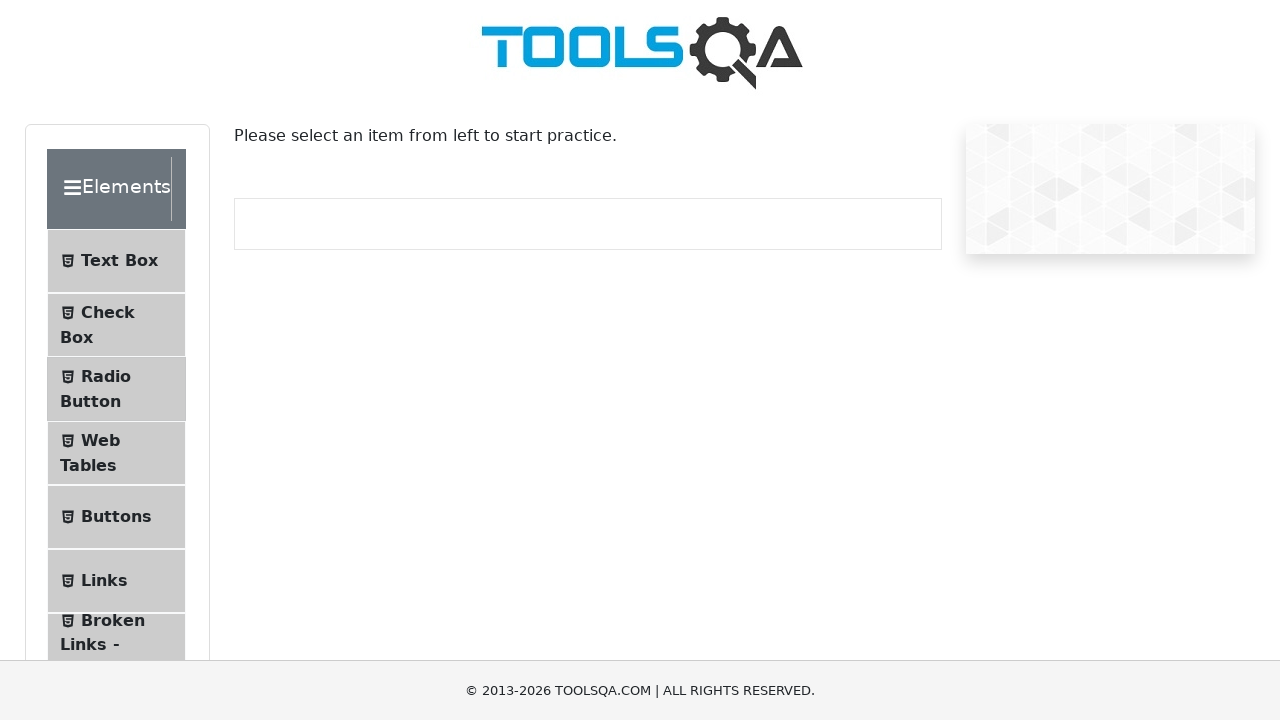

Clicked on Text Box submenu to navigate to the form at (119, 261) on text=Text Box
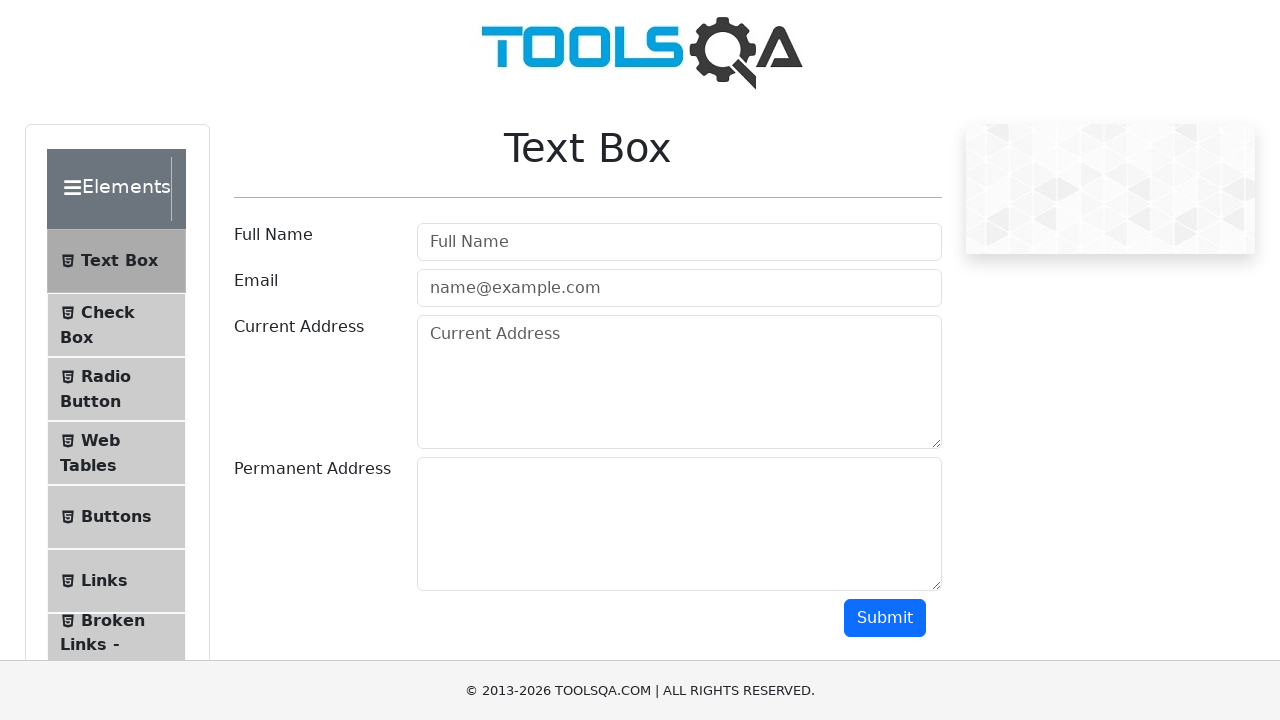

Filled Full Name field with 'John Doe 12345' on #userName
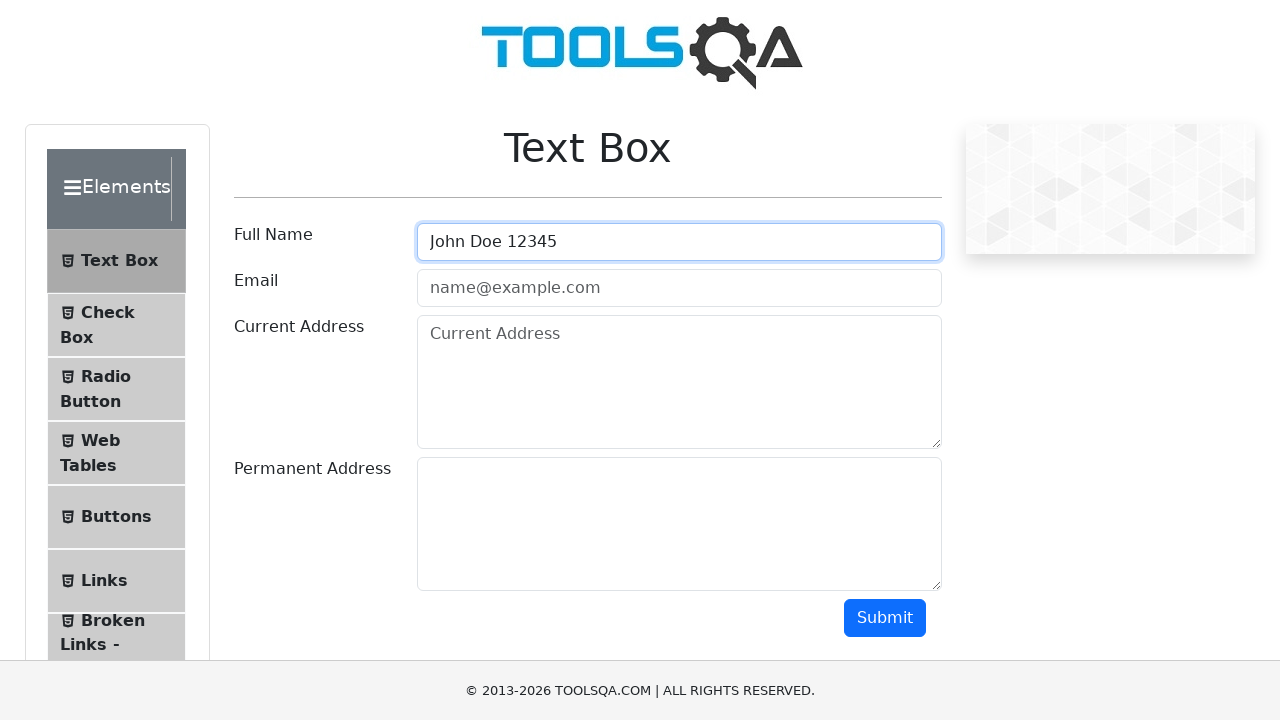

Filled Email field with 'testuser@mail.com' on #userEmail
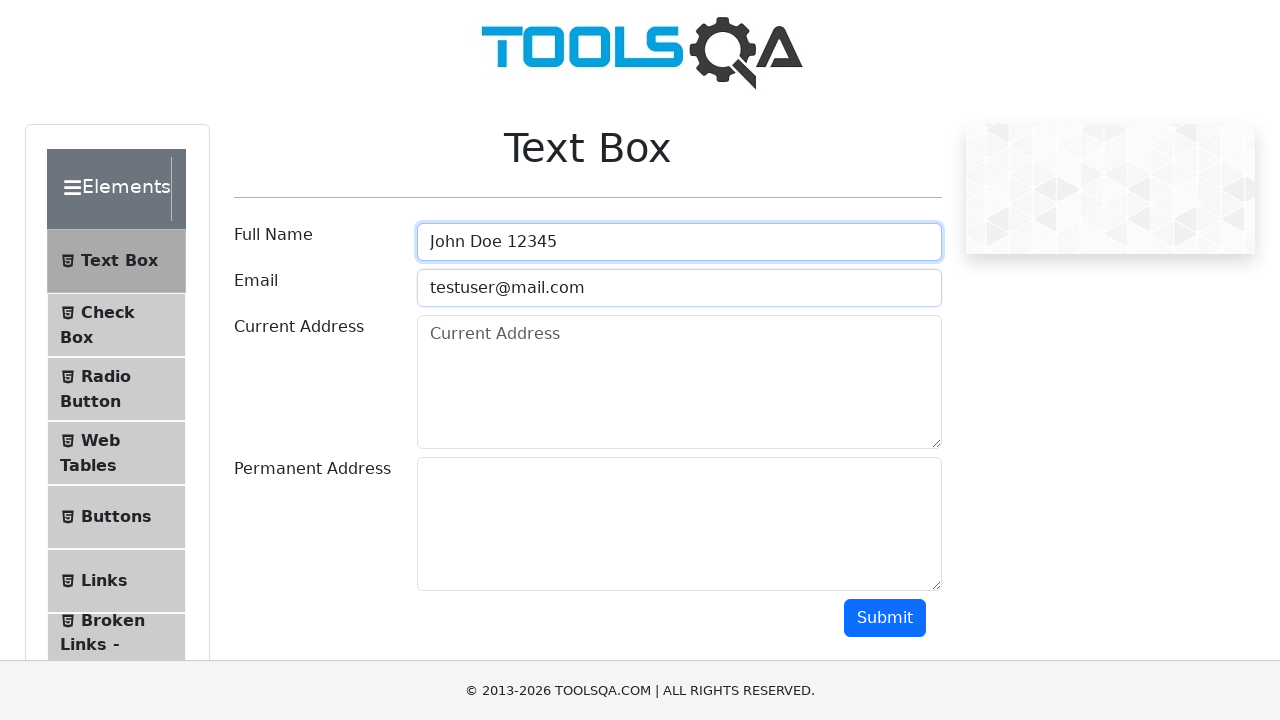

Filled Current Address field with '123 Current Street, Apt 456' on #currentAddress
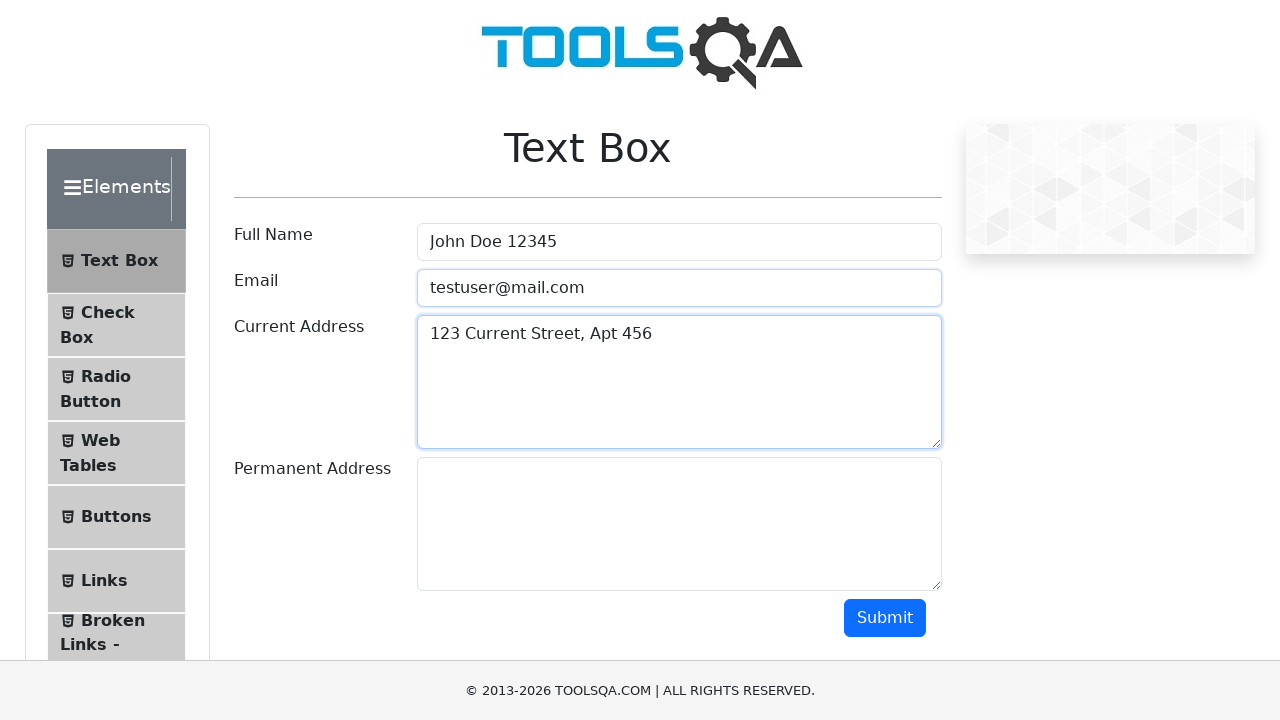

Filled Permanent Address field with '789 Permanent Ave, Suite 101' on #permanentAddress
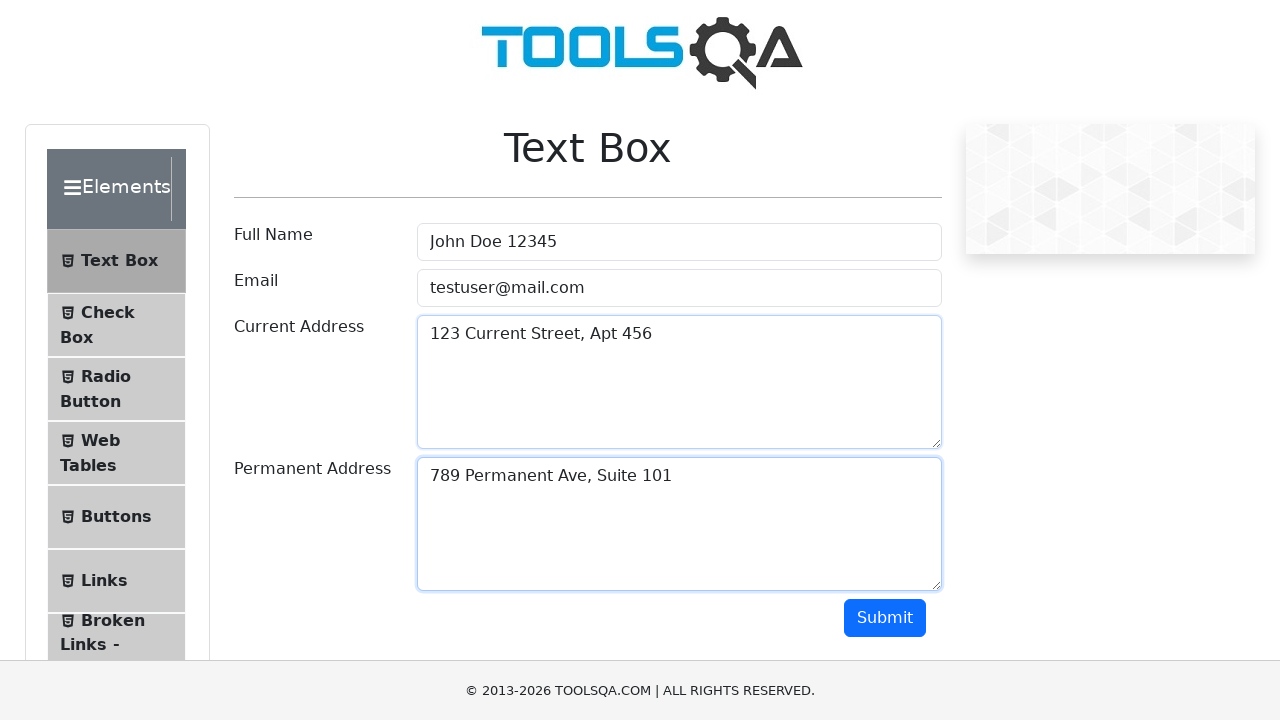

Clicked Submit button to submit the form at (885, 618) on #submit
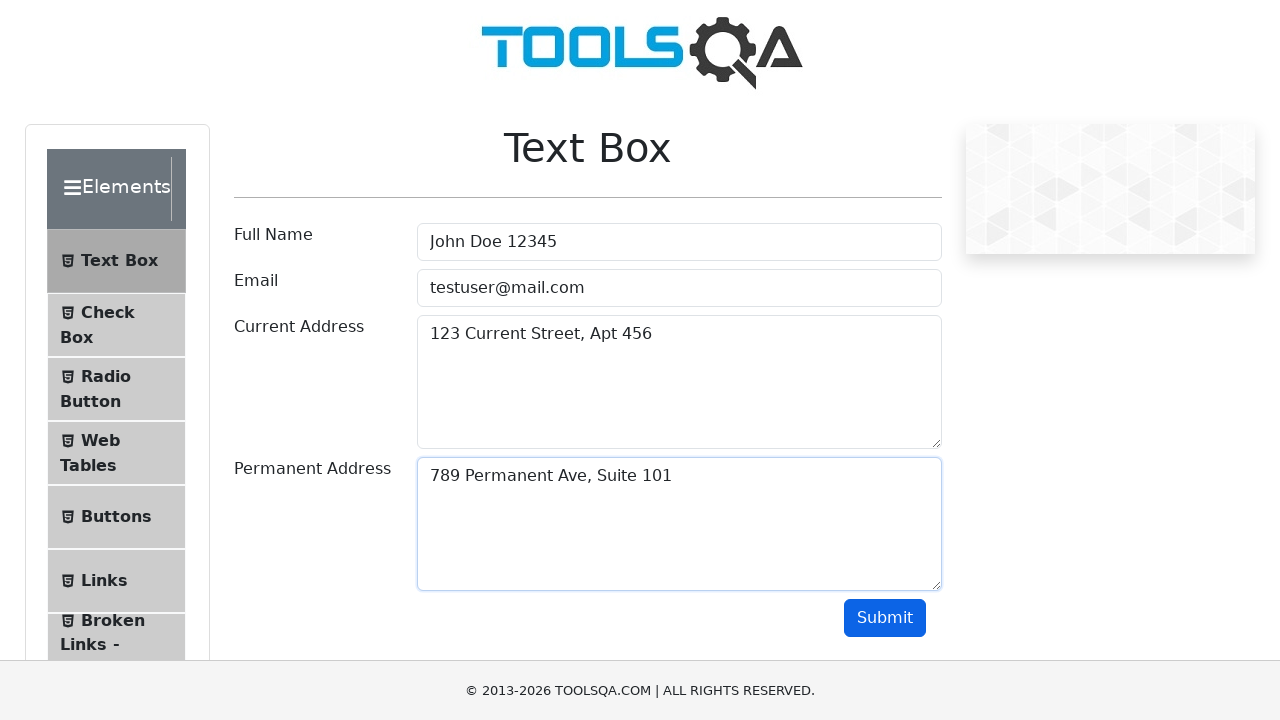

Waited for output section to appear after form submission
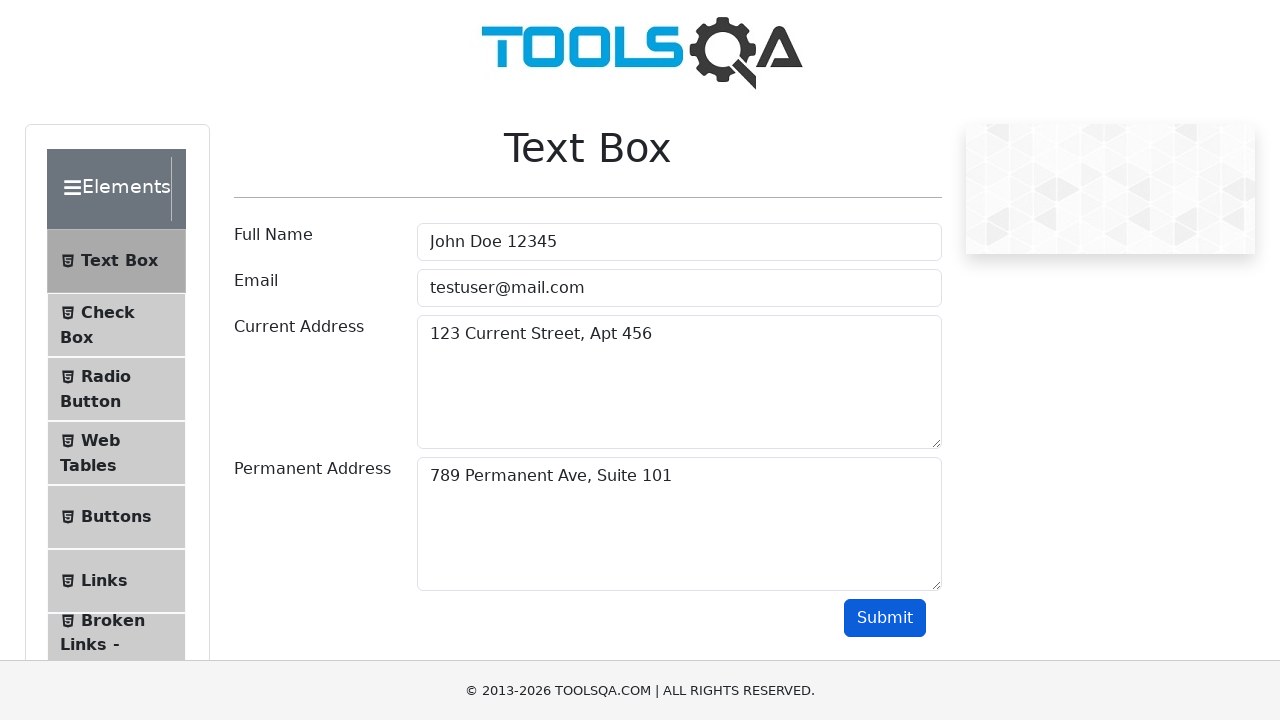

Retrieved output name value from form submission result
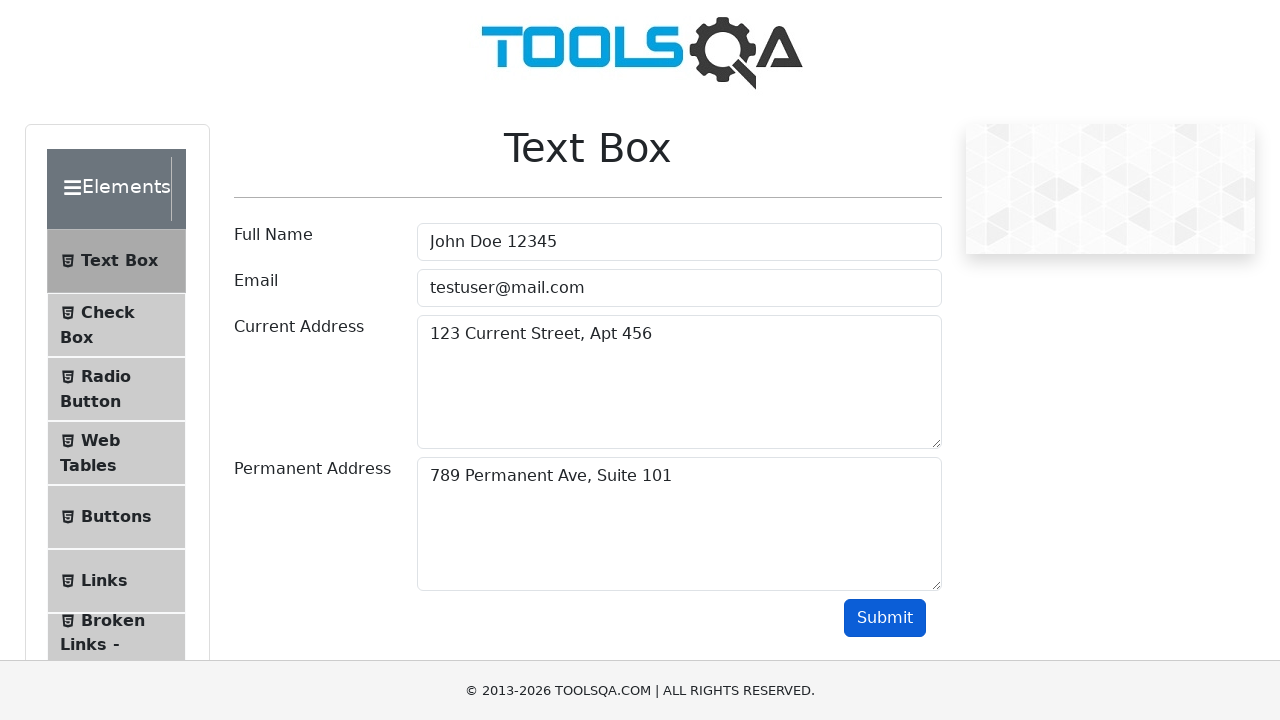

Retrieved output email value from form submission result
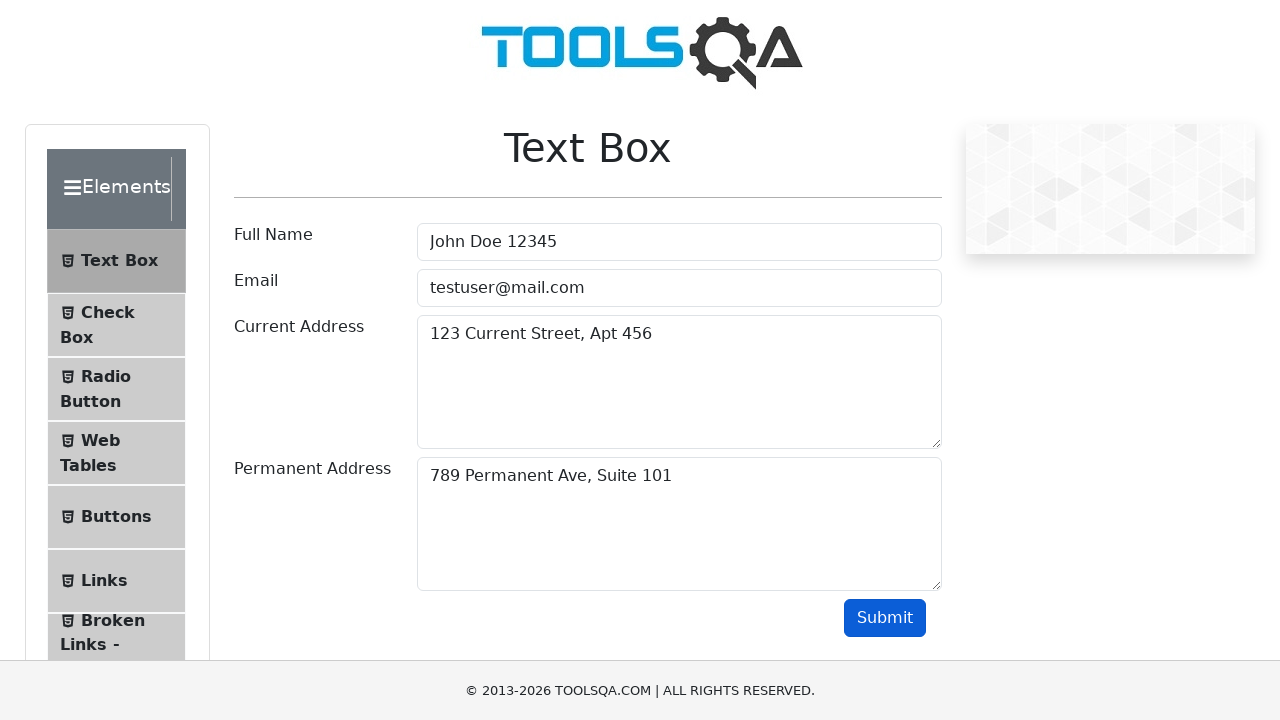

Retrieved output current address value from form submission result
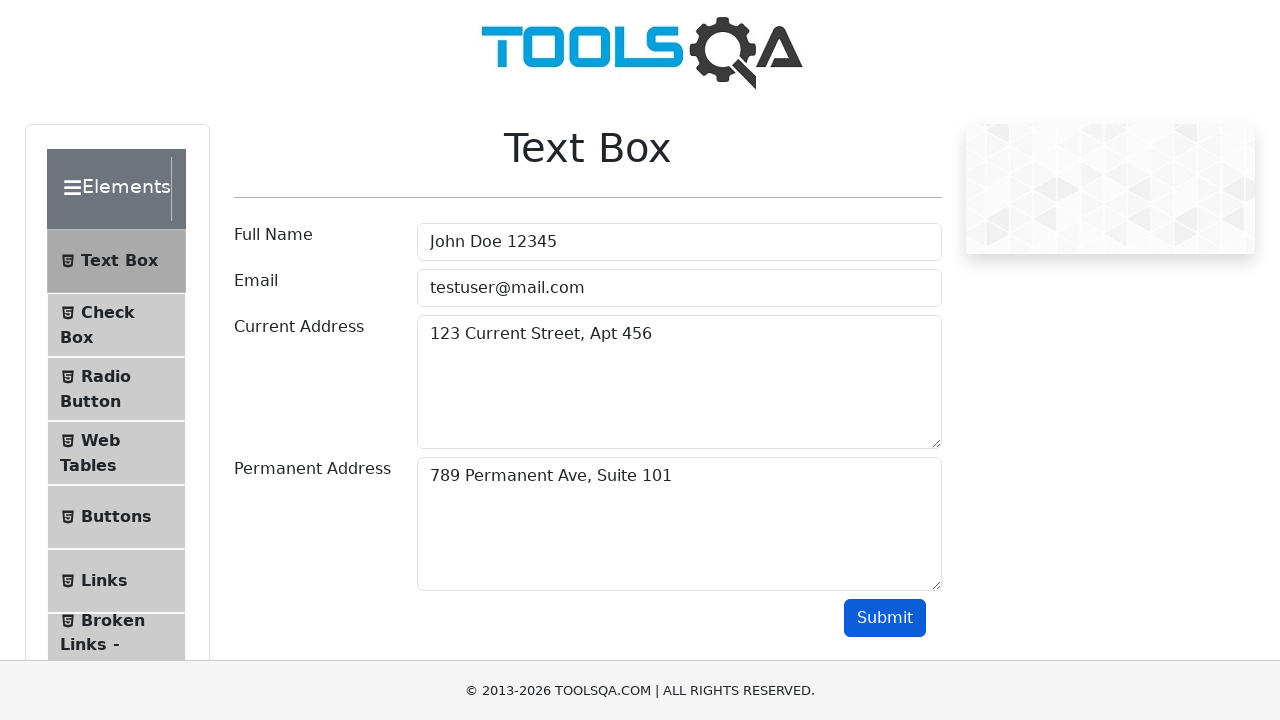

Retrieved output permanent address value from form submission result
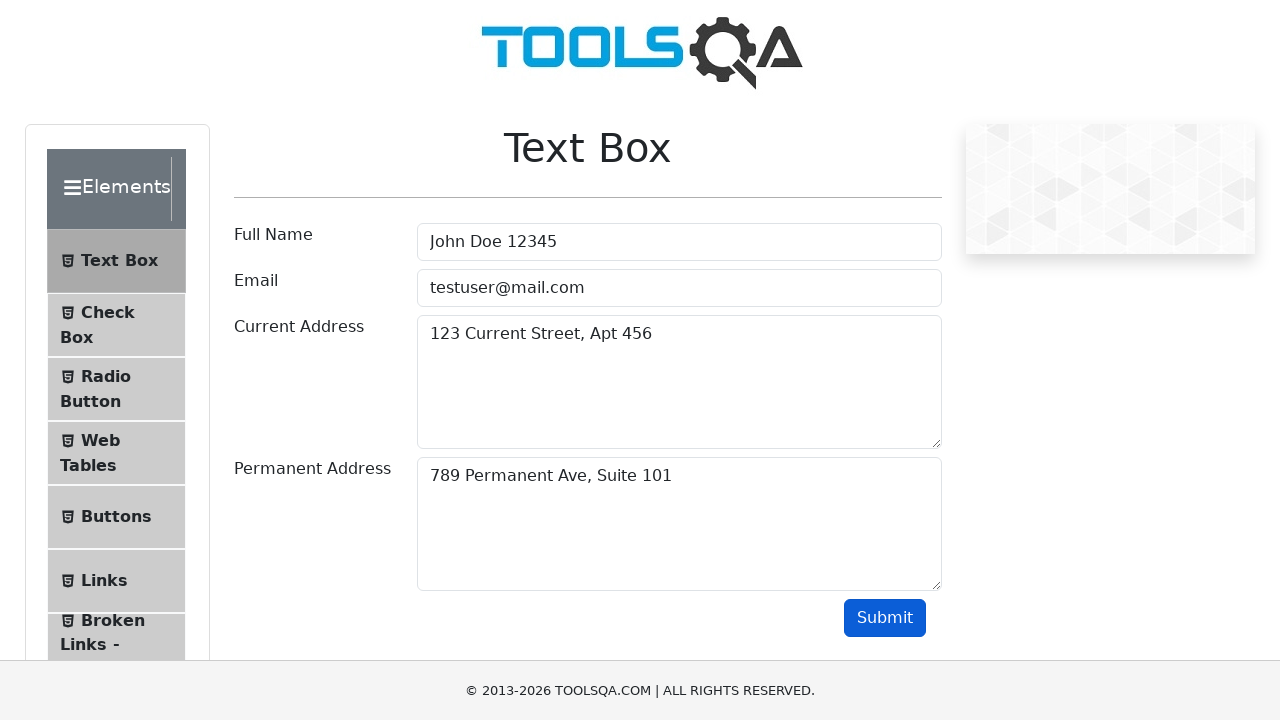

Verified that output name 'Name:John Doe 12345' contains submitted name 'John Doe 12345'
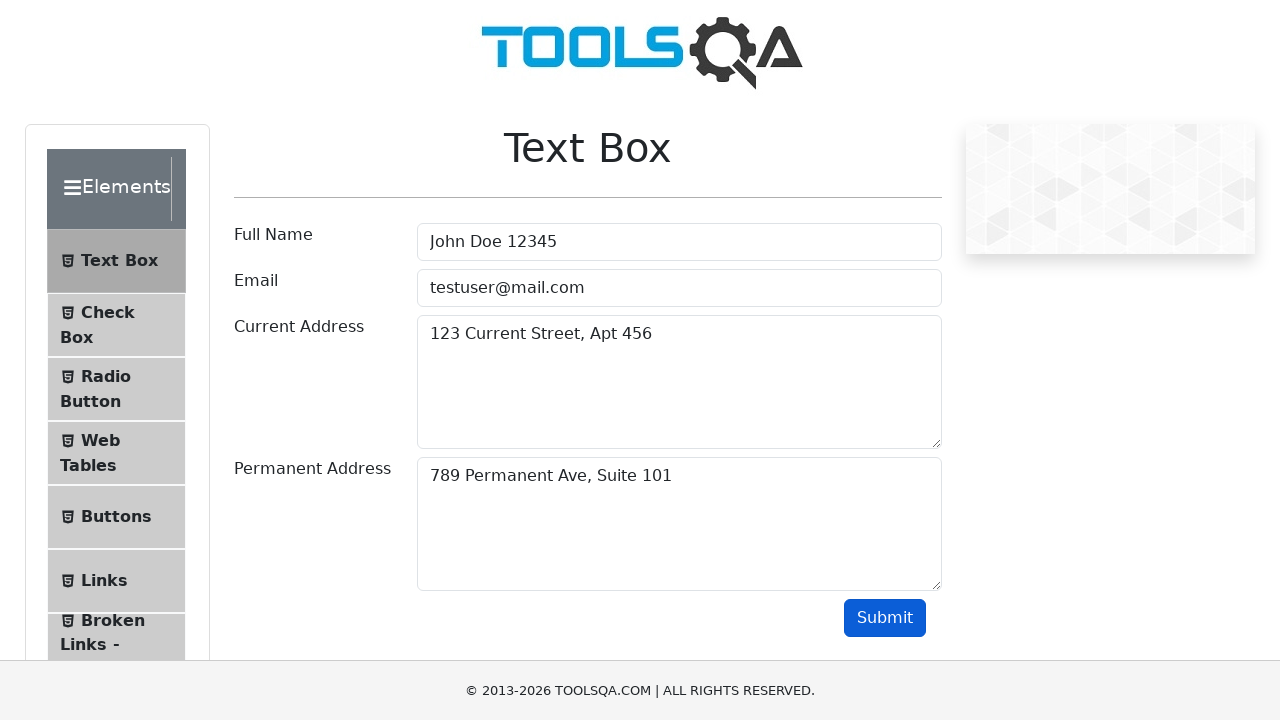

Verified that output email 'Email:testuser@mail.com' contains submitted email 'testuser@mail.com'
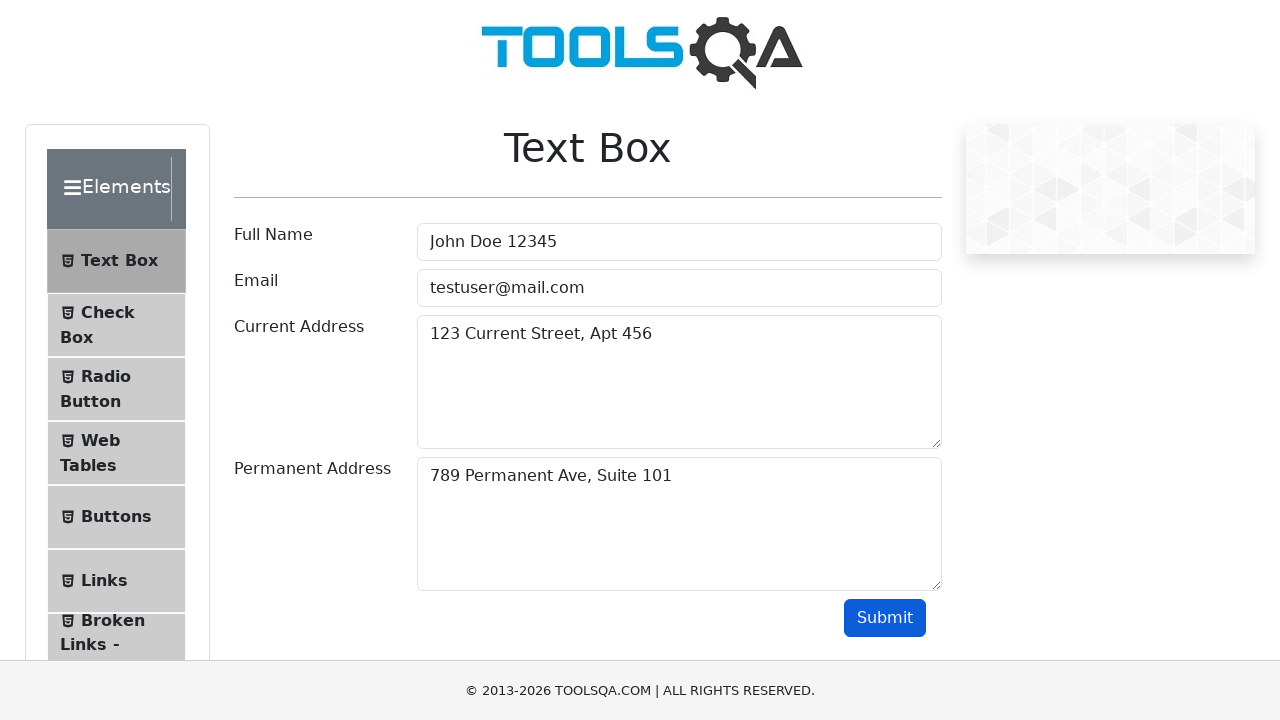

Verified that output current address 'Current Address :123 Current Street, Apt 456 ' contains submitted address '123 Current Street, Apt 456'
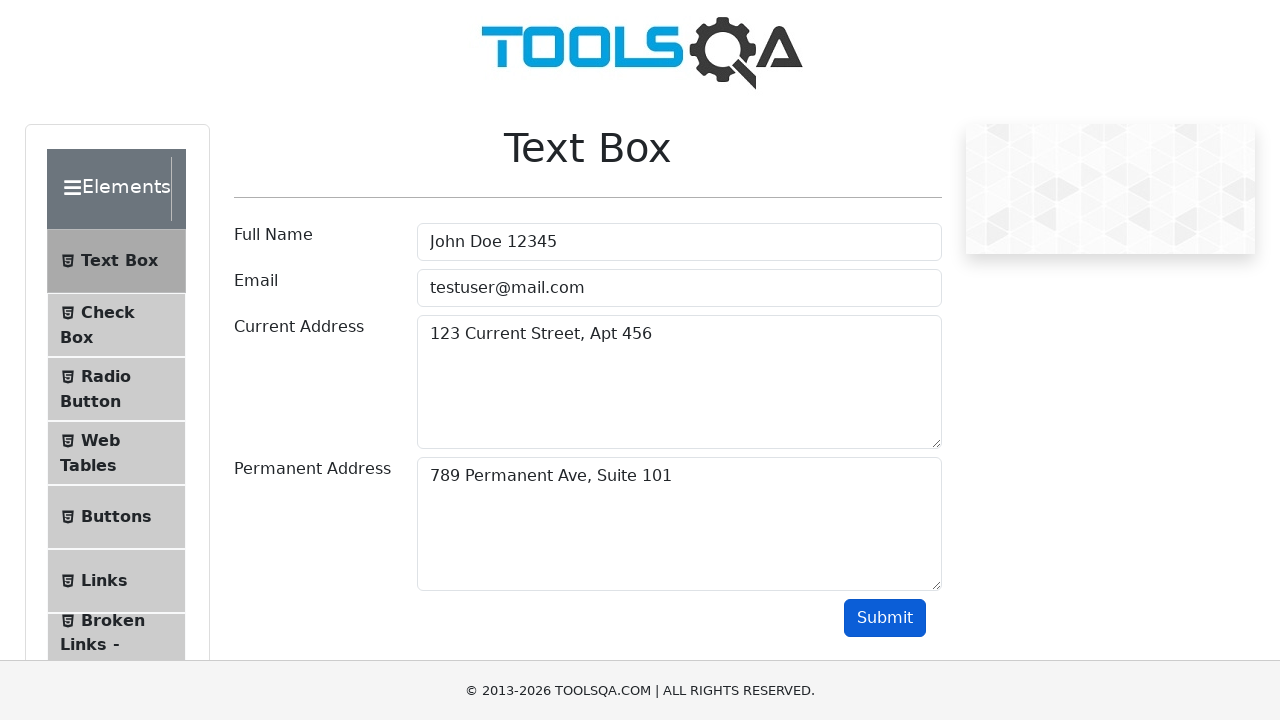

Verified that output permanent address 'Permananet Address :789 Permanent Ave, Suite 101' contains submitted address '789 Permanent Ave, Suite 101'
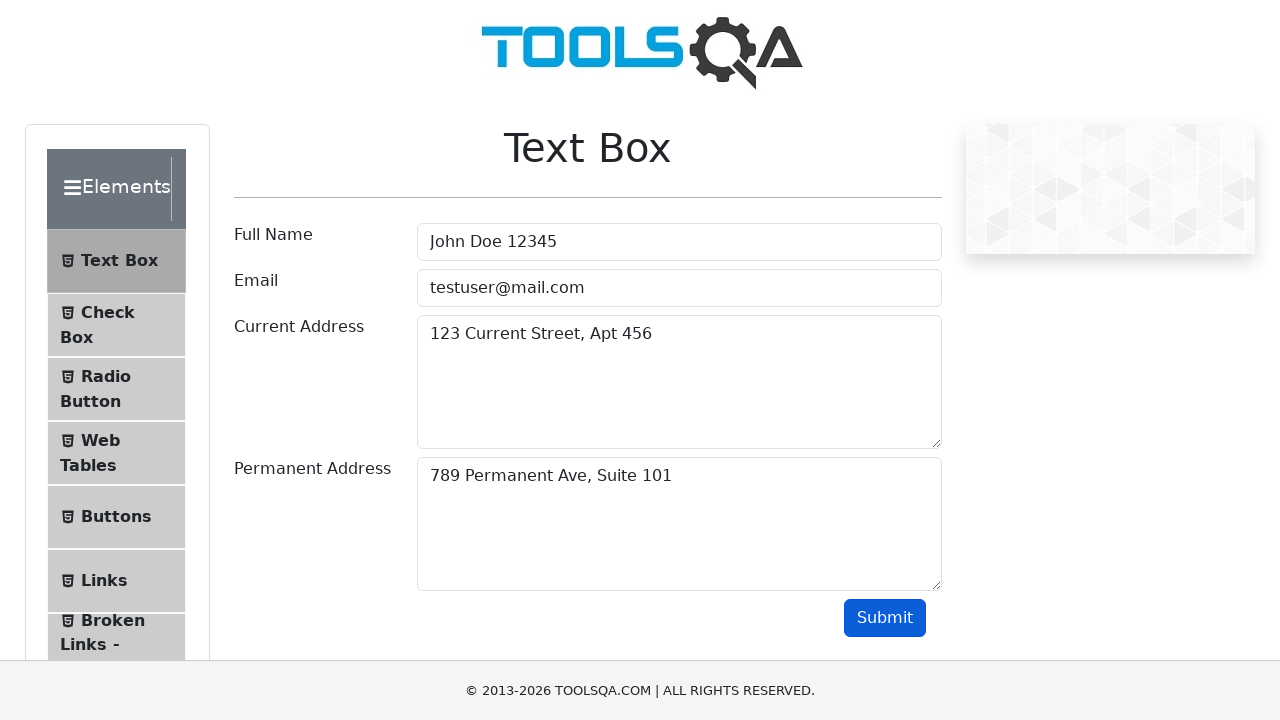

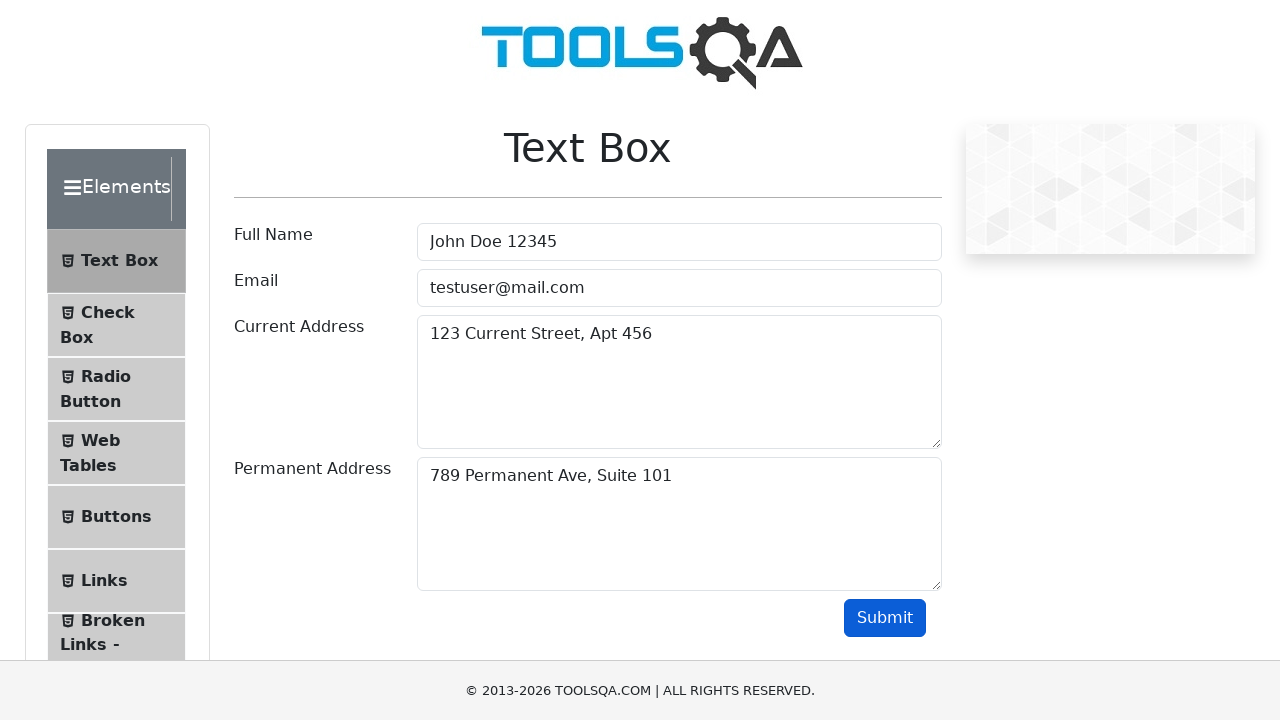